Navigates to W3Schools HTML tables tutorial page and verifies that the sample customers table is present and contains the expected row structure.

Starting URL: https://www.w3schools.com/html/html_tables.asp

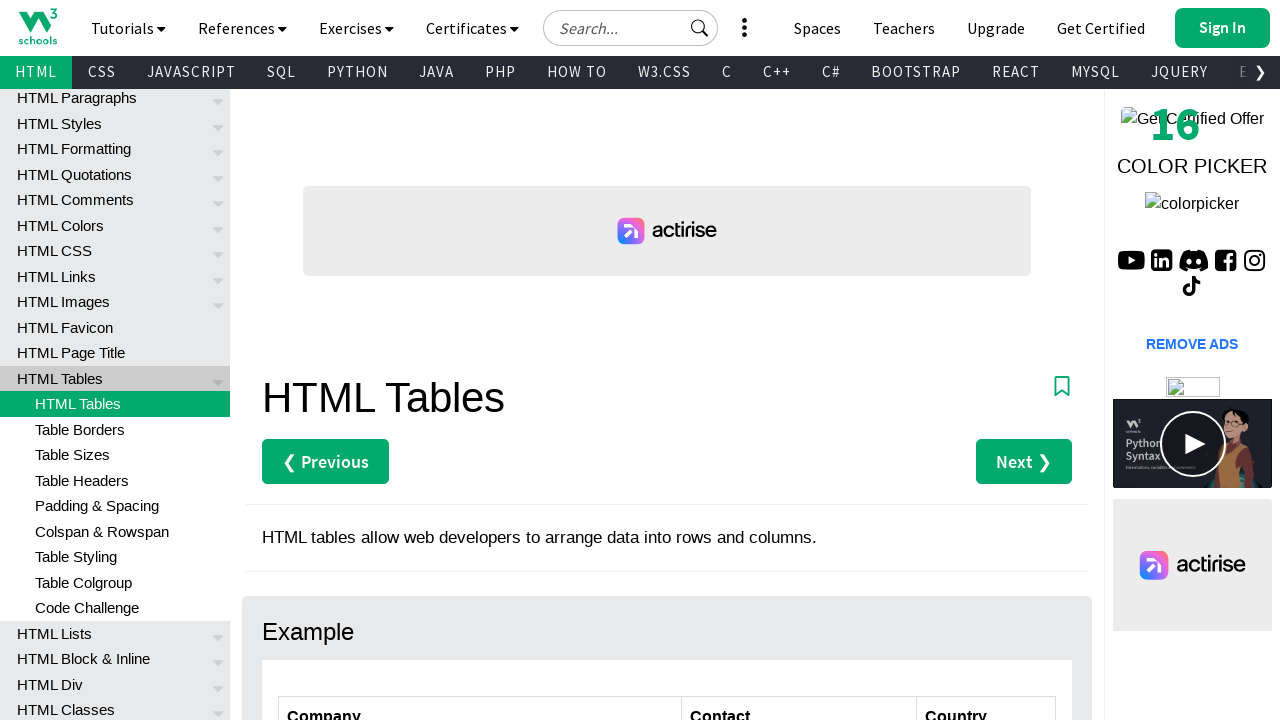

Waited for customers table to be visible
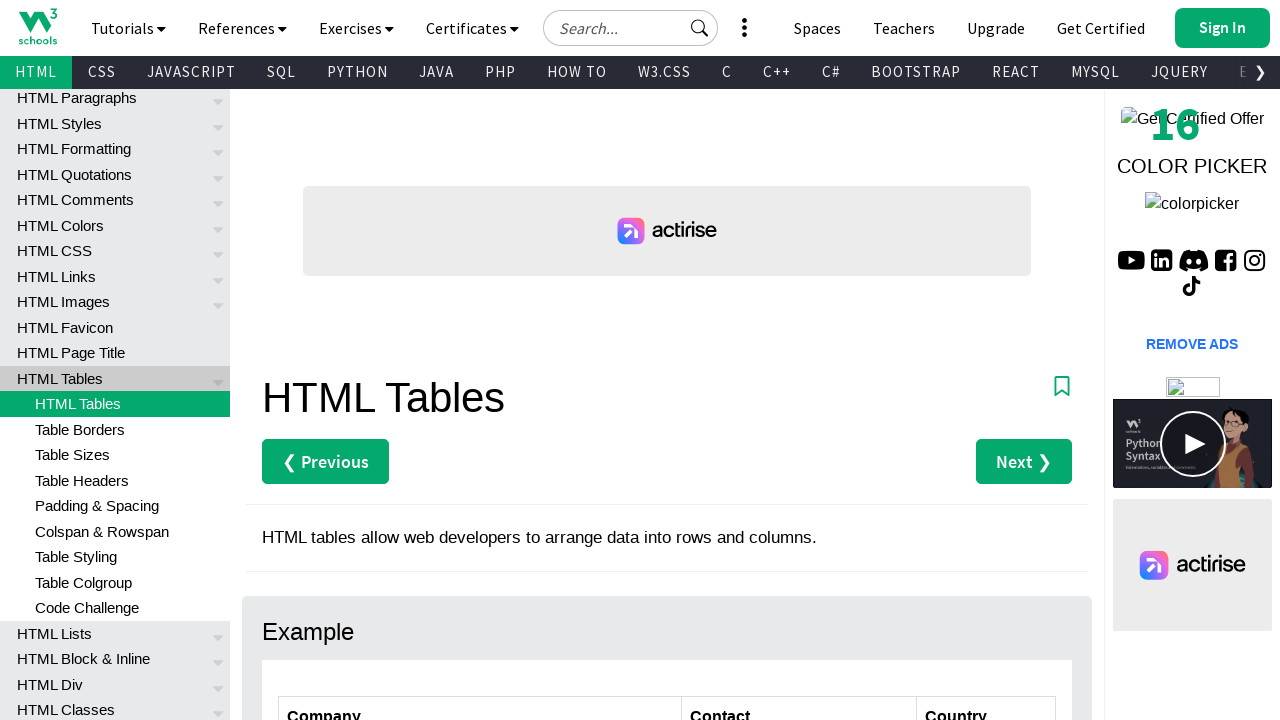

Located all table rows in customers table
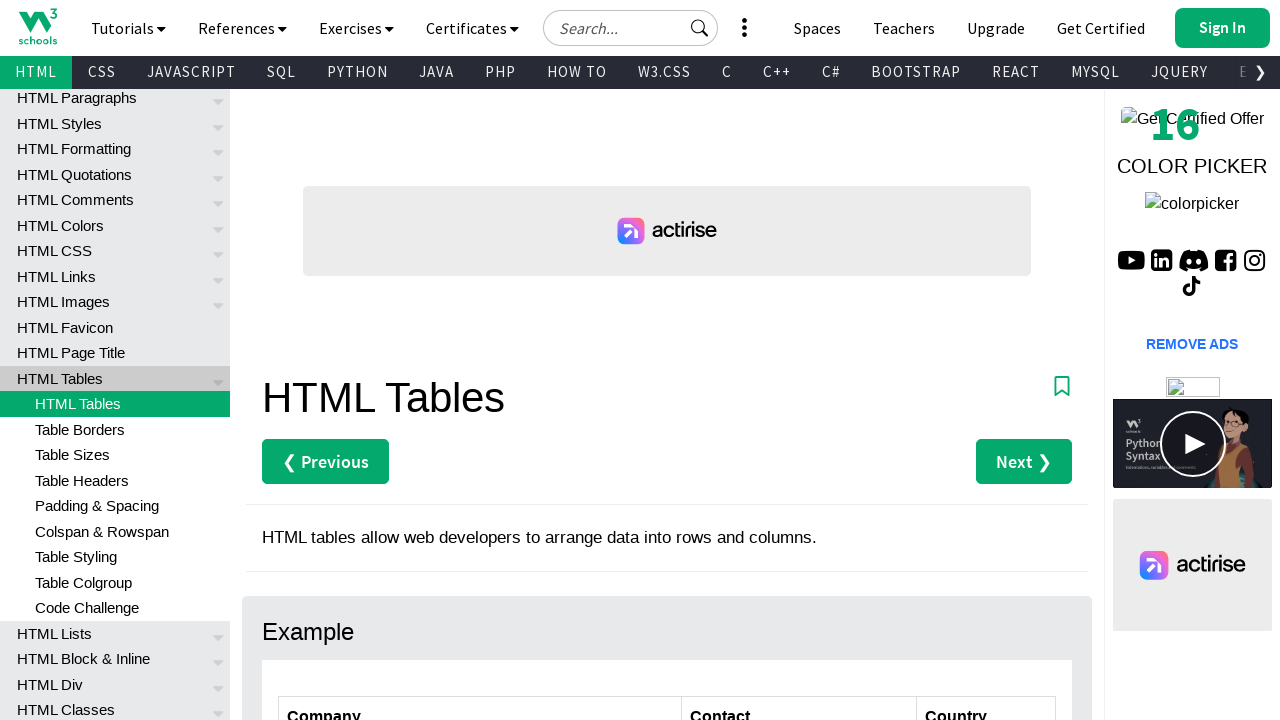

Counted table rows: 6 data rows found
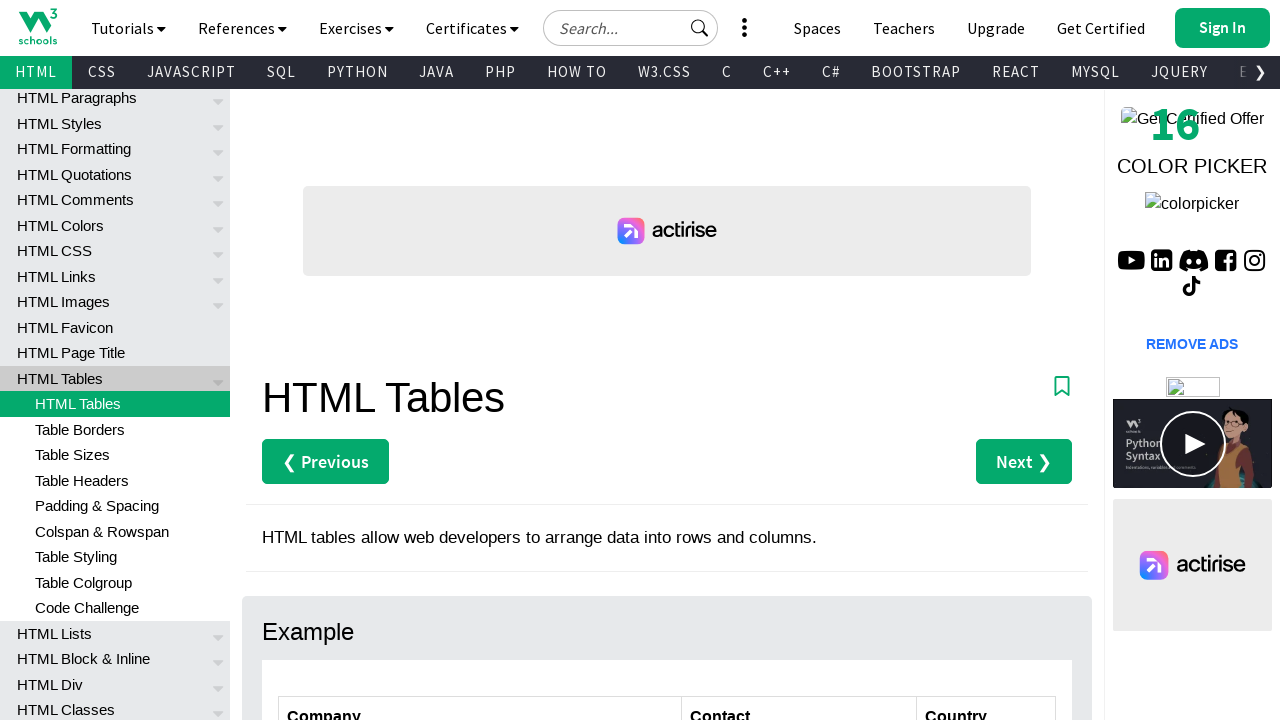

Asserted that table contains at least one data row
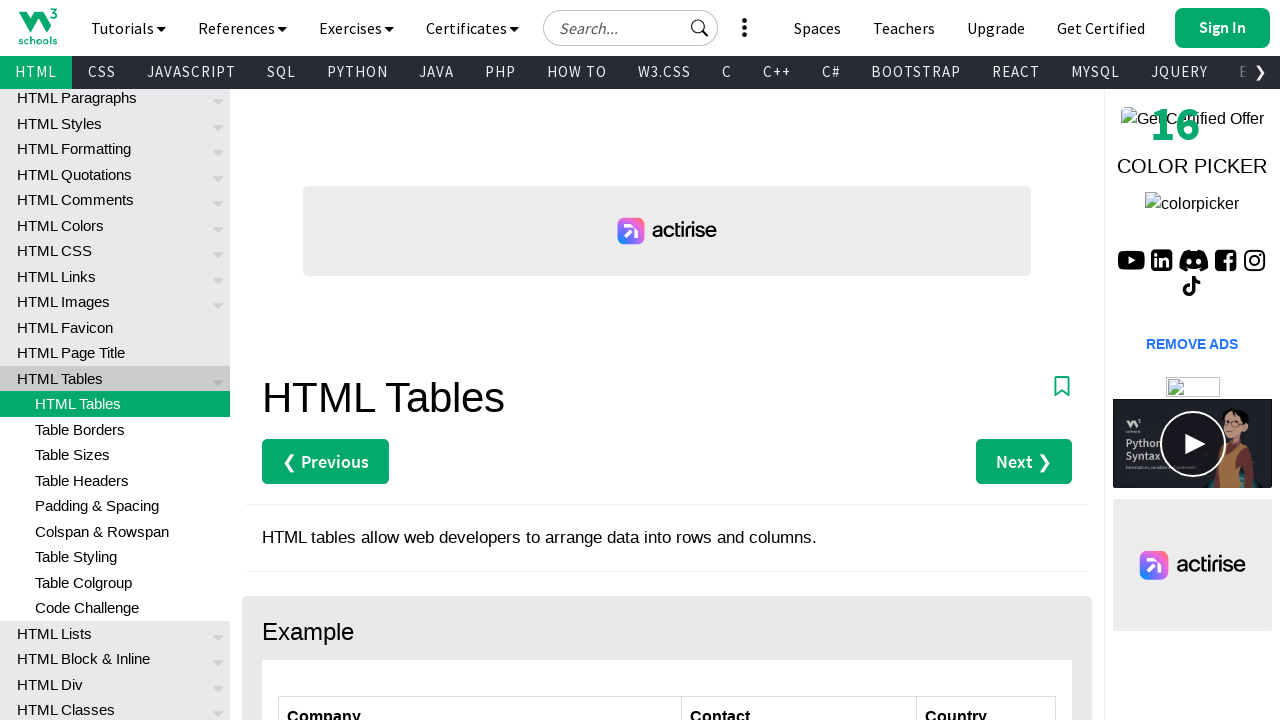

Clicked first data cell in customers table to verify interactivity at (480, 360) on xpath=//*[@id='customers']/tbody/tr[2]/td[1]
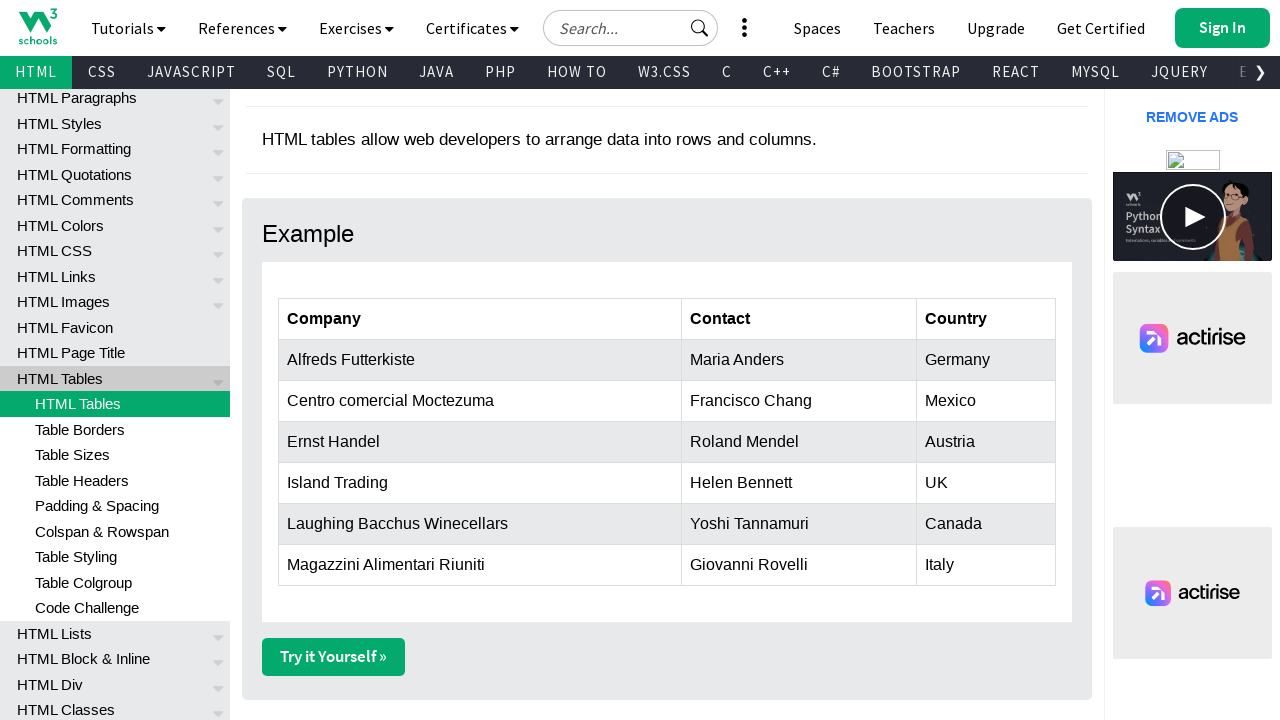

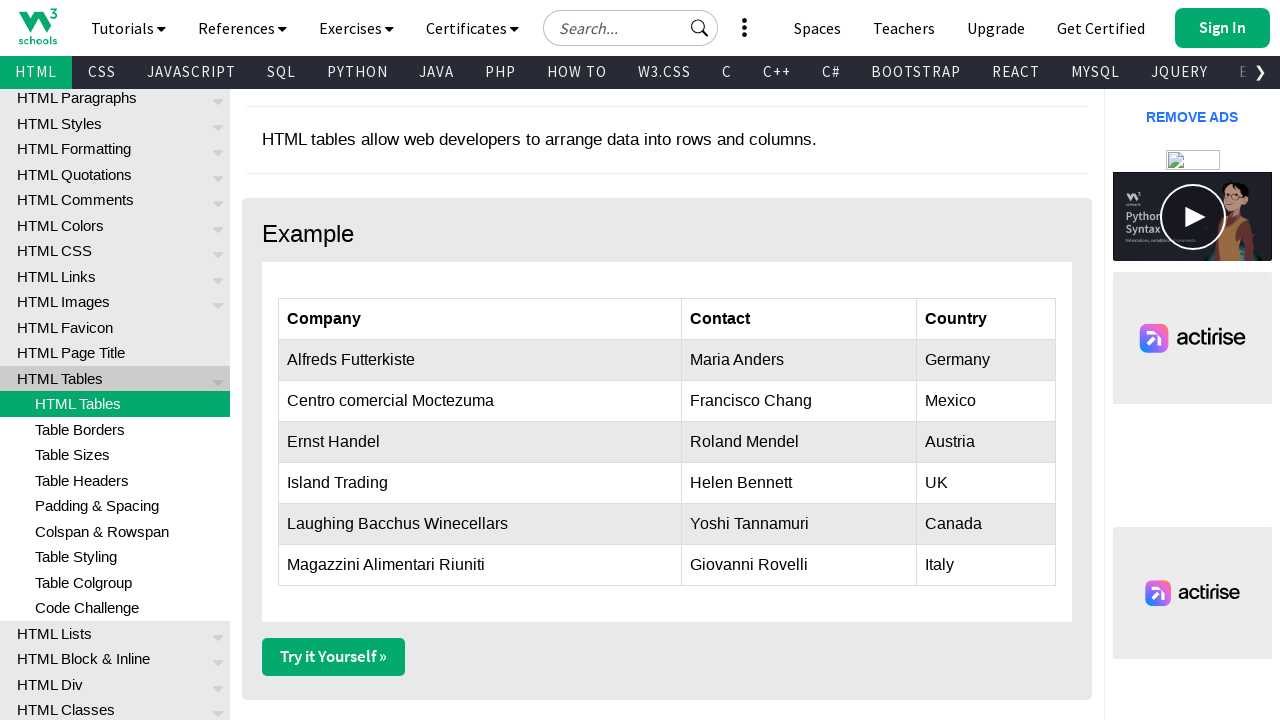